Tests different types of mouse clicks including single click, double click, and right click on various buttons

Starting URL: https://sahitest.com/demo/clicks.htm

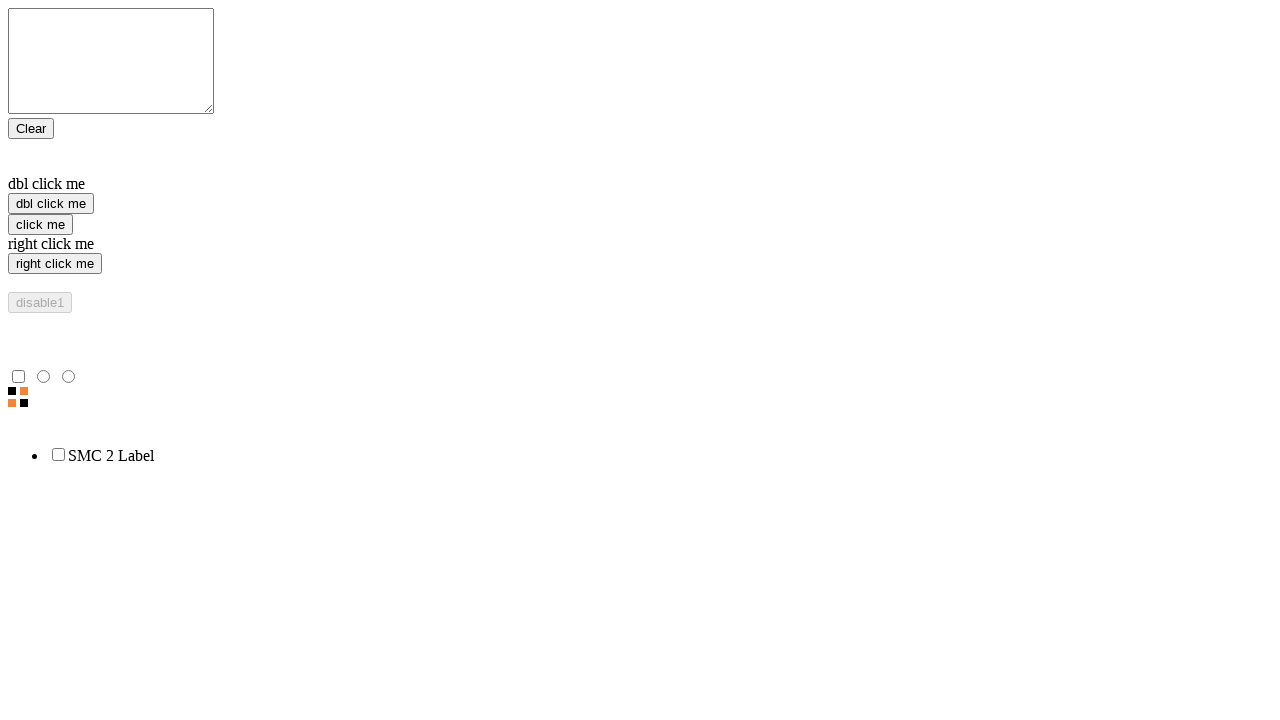

Located single click button element
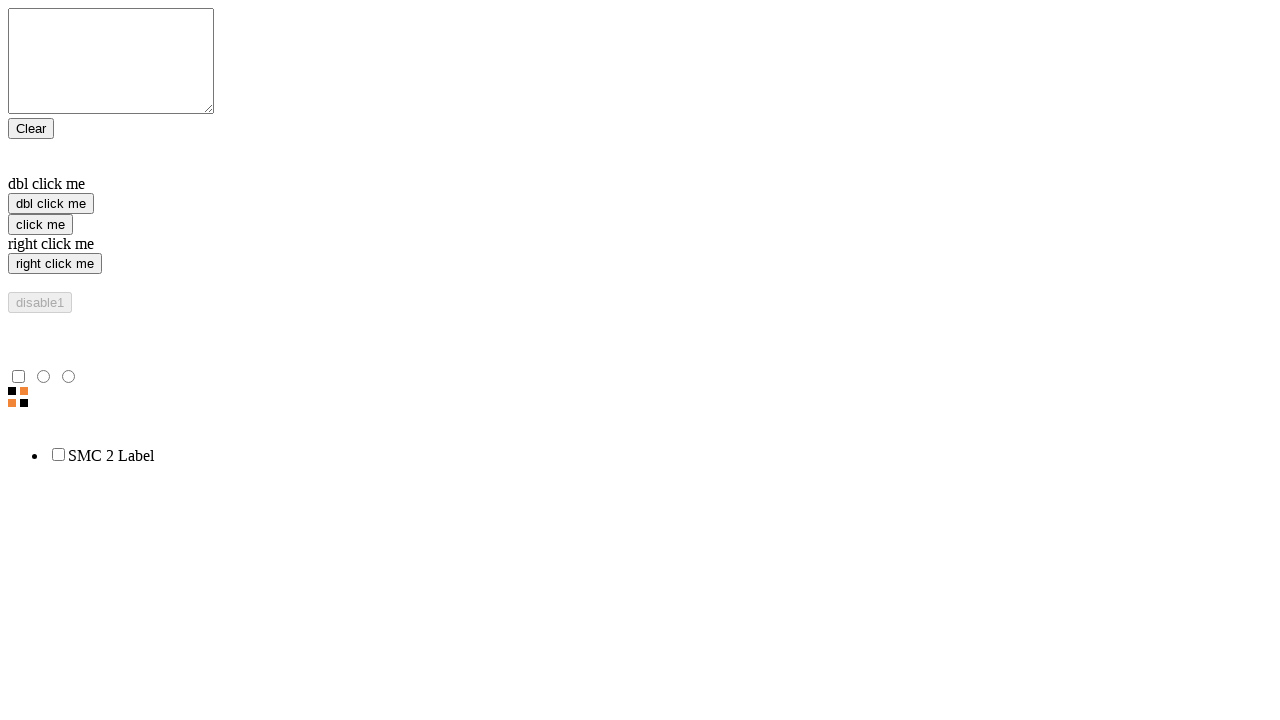

Located double click button element
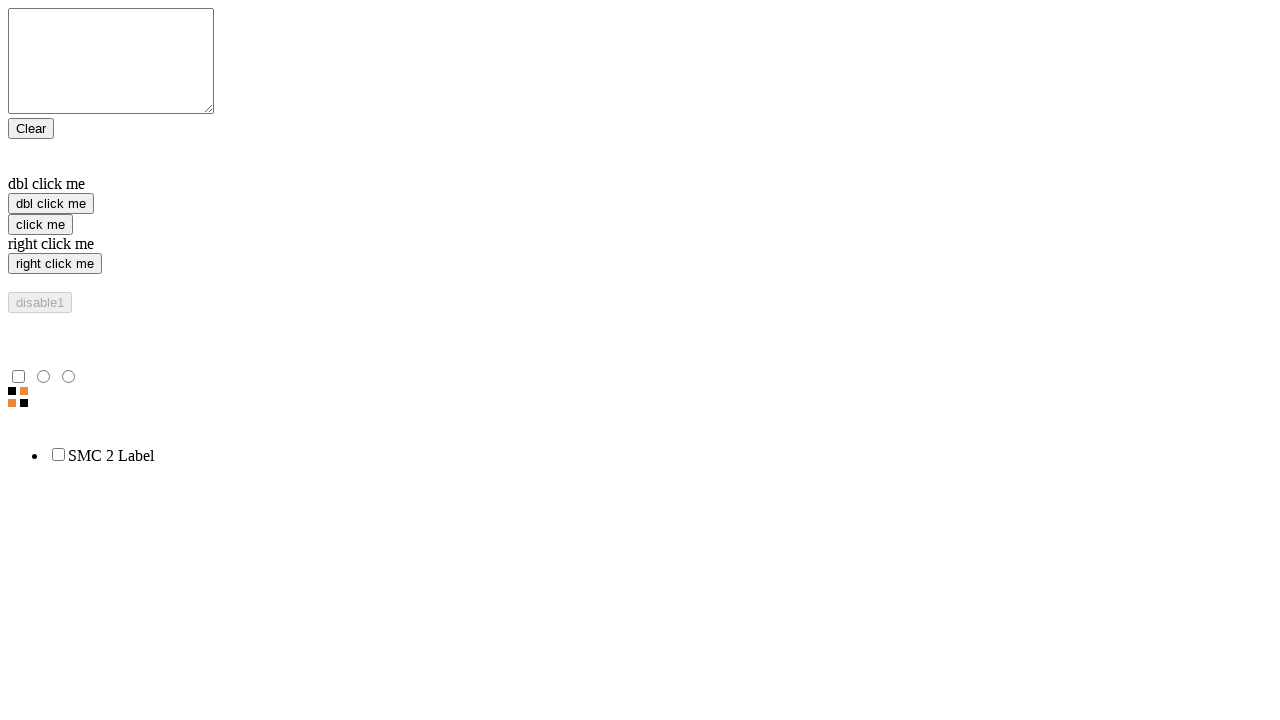

Located right click button element
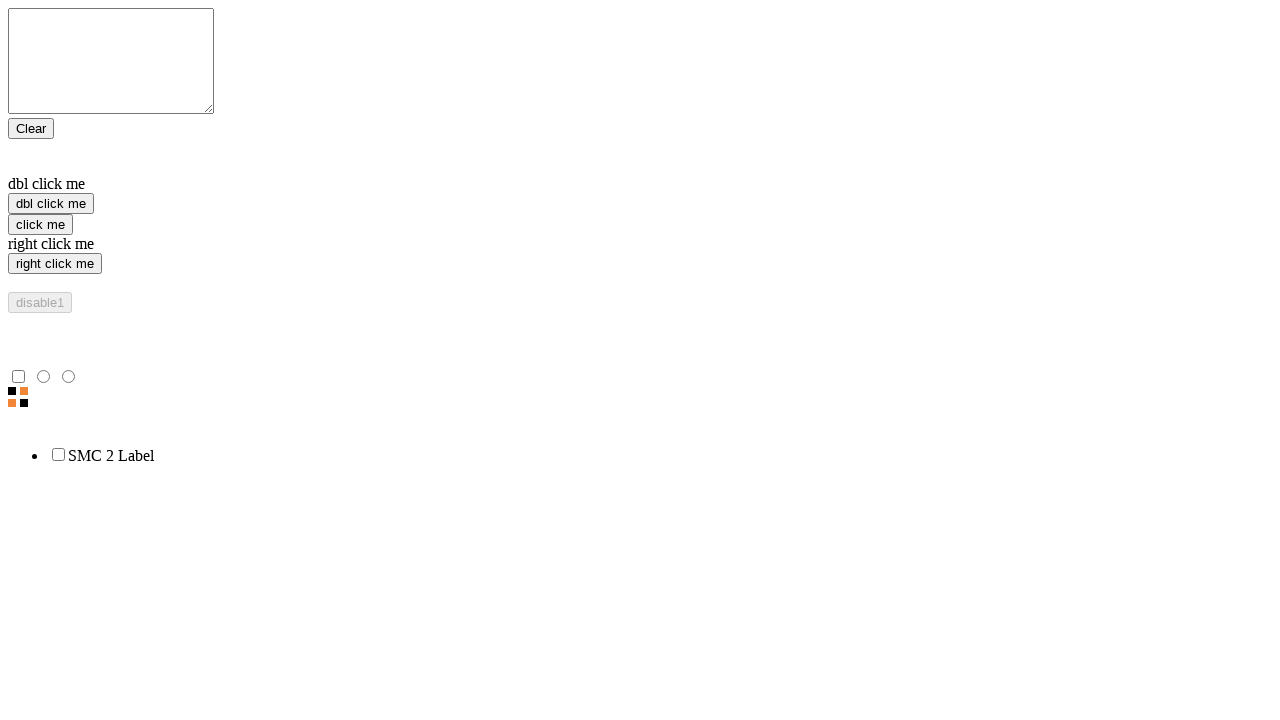

Performed single click on 'click me' button at (40, 224) on input[value="click me"]
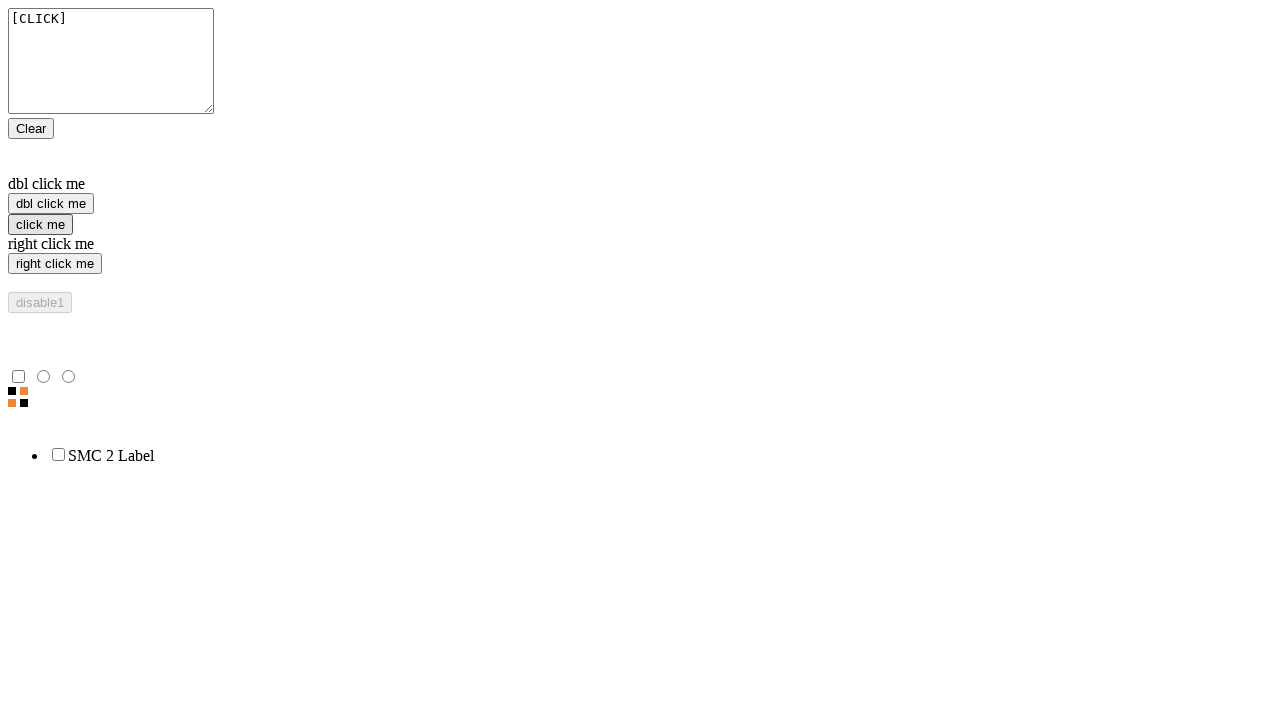

Performed double click on 'dbl click me' button at (51, 204) on input[value="dbl click me"]
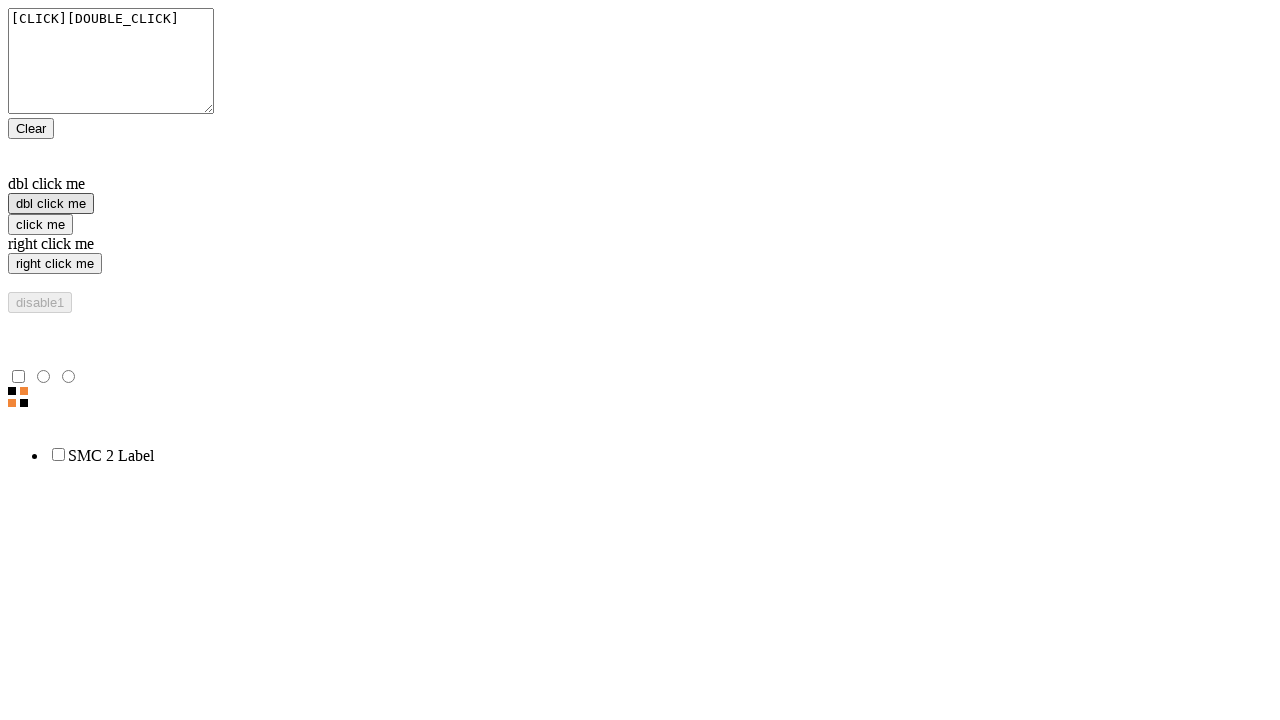

Performed right click on 'right click me' button at (55, 264) on xpath=//input[@value="right click me"]
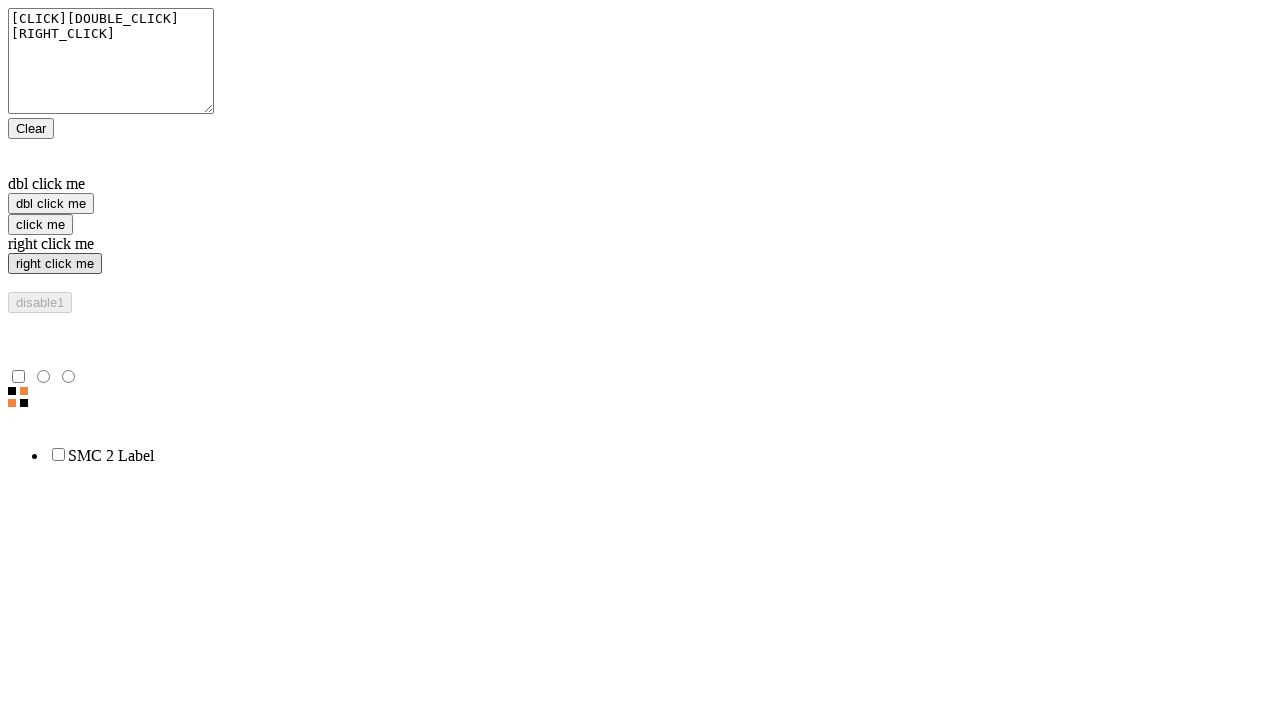

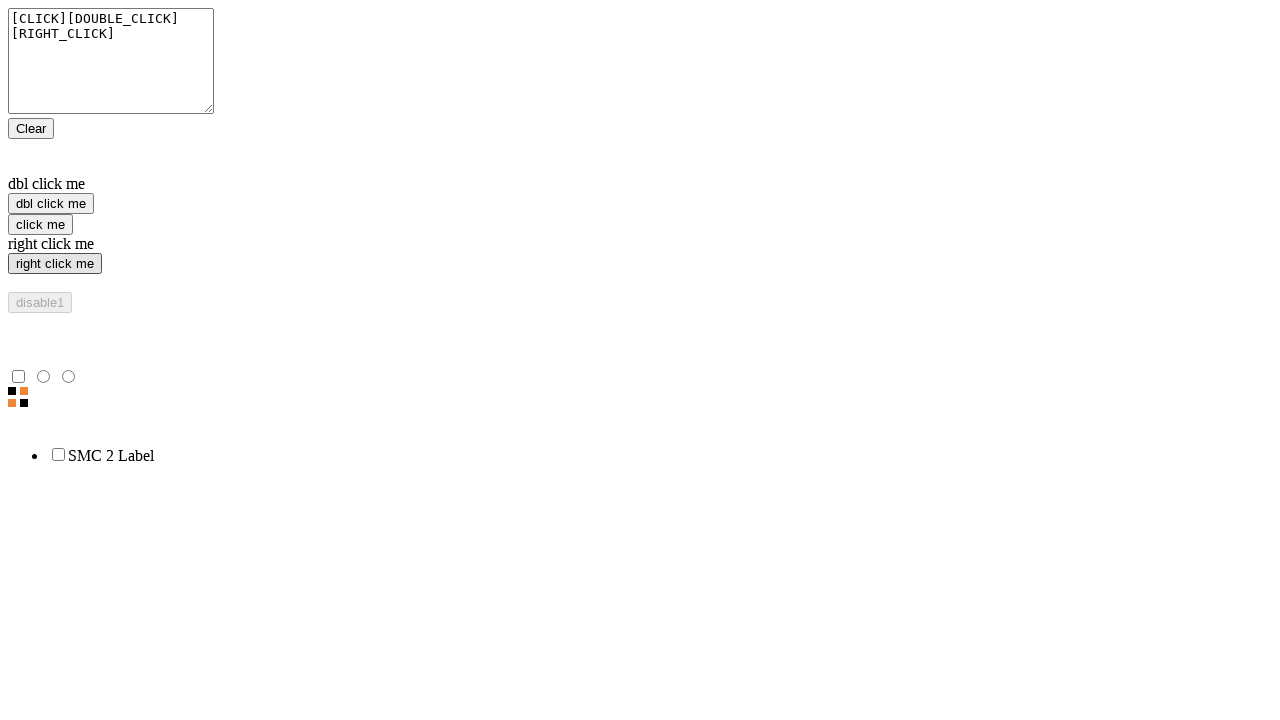